Tests text field input and retrieval on OpenCart registration form by entering text in the firstname field and demonstrating getAttribute vs getText methods

Starting URL: https://naveenautomationlabs.com/opencart/index.php?route=account/register

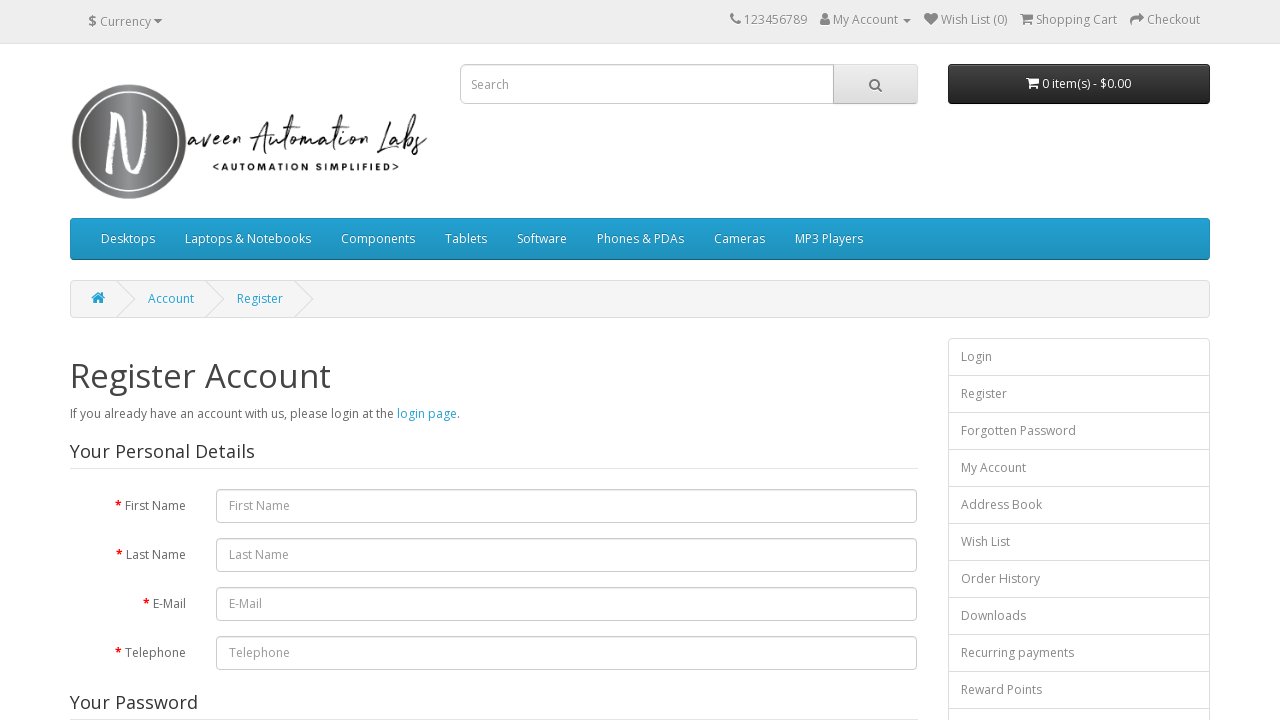

Filled firstname field with 'naveenautomationlabs' on #input-firstname
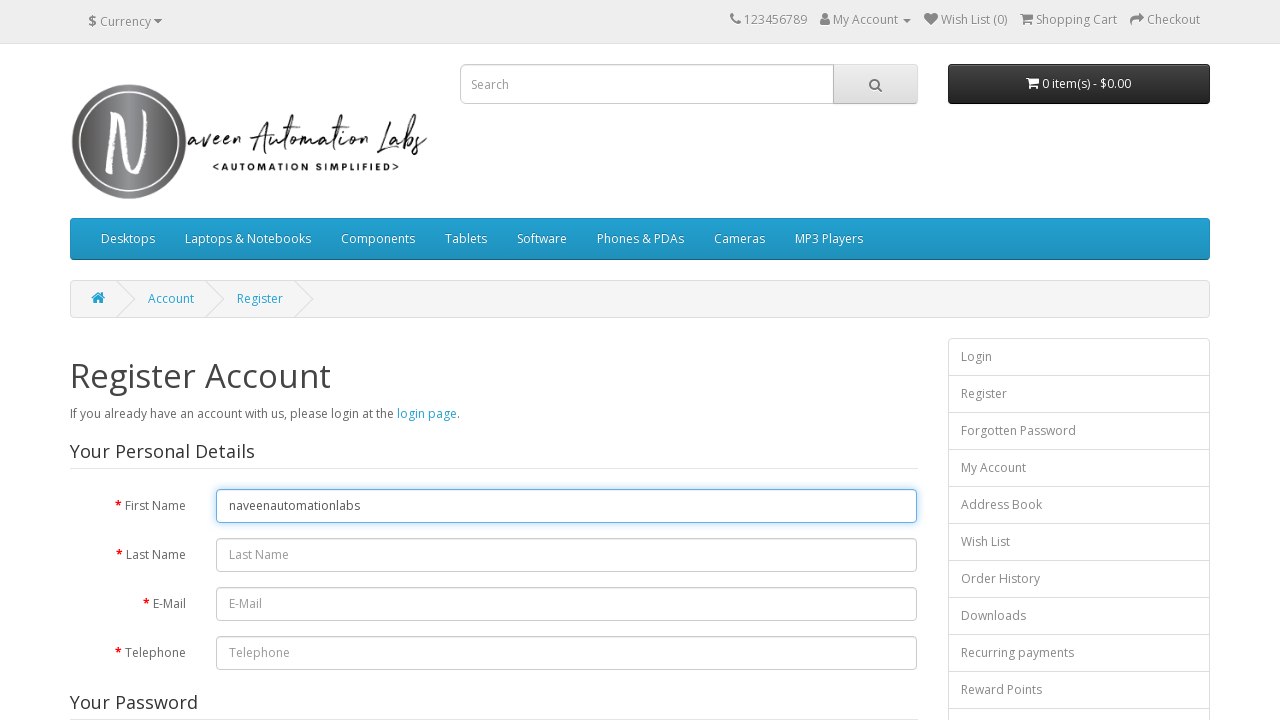

Retrieved firstname field value: 'naveenautomationlabs'
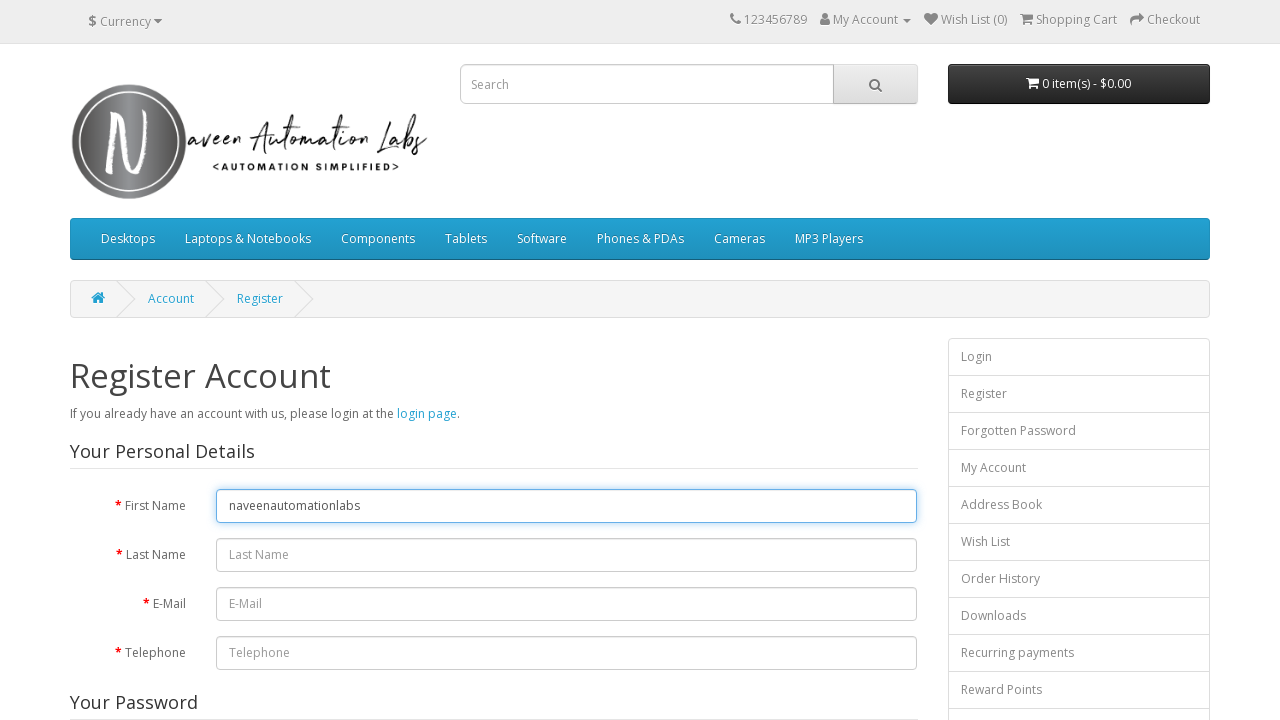

Printed firstname value to console
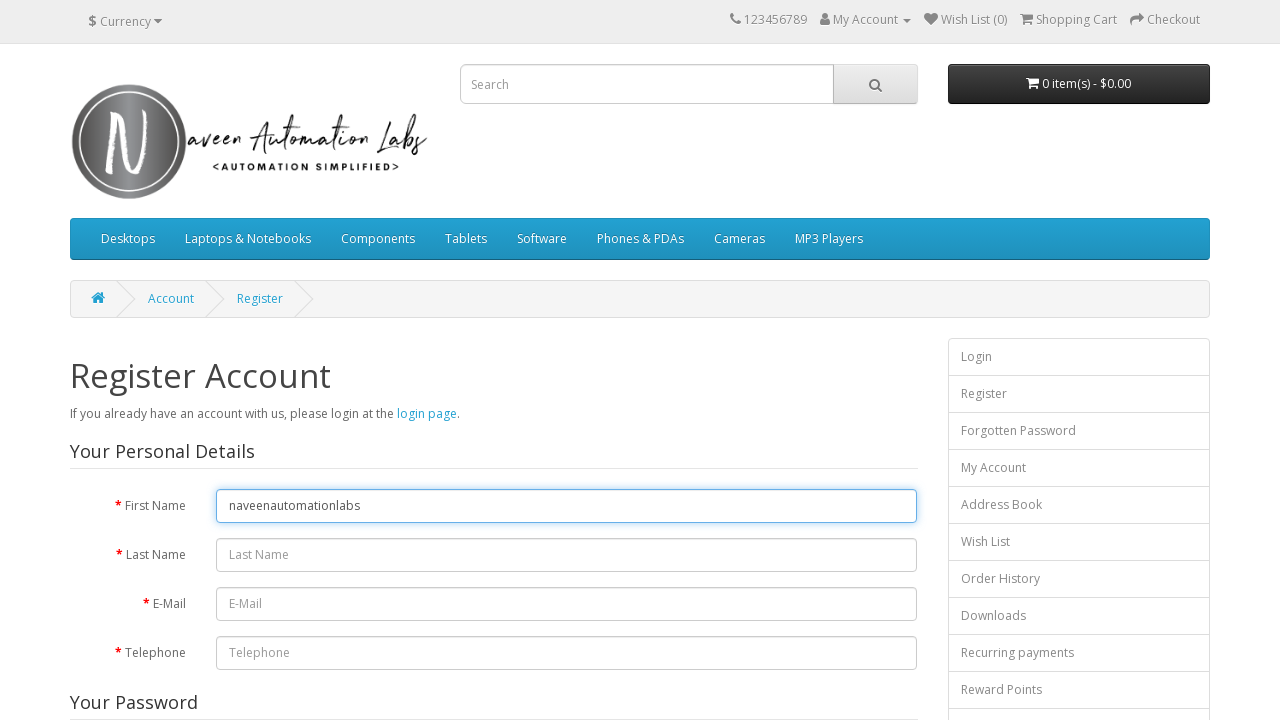

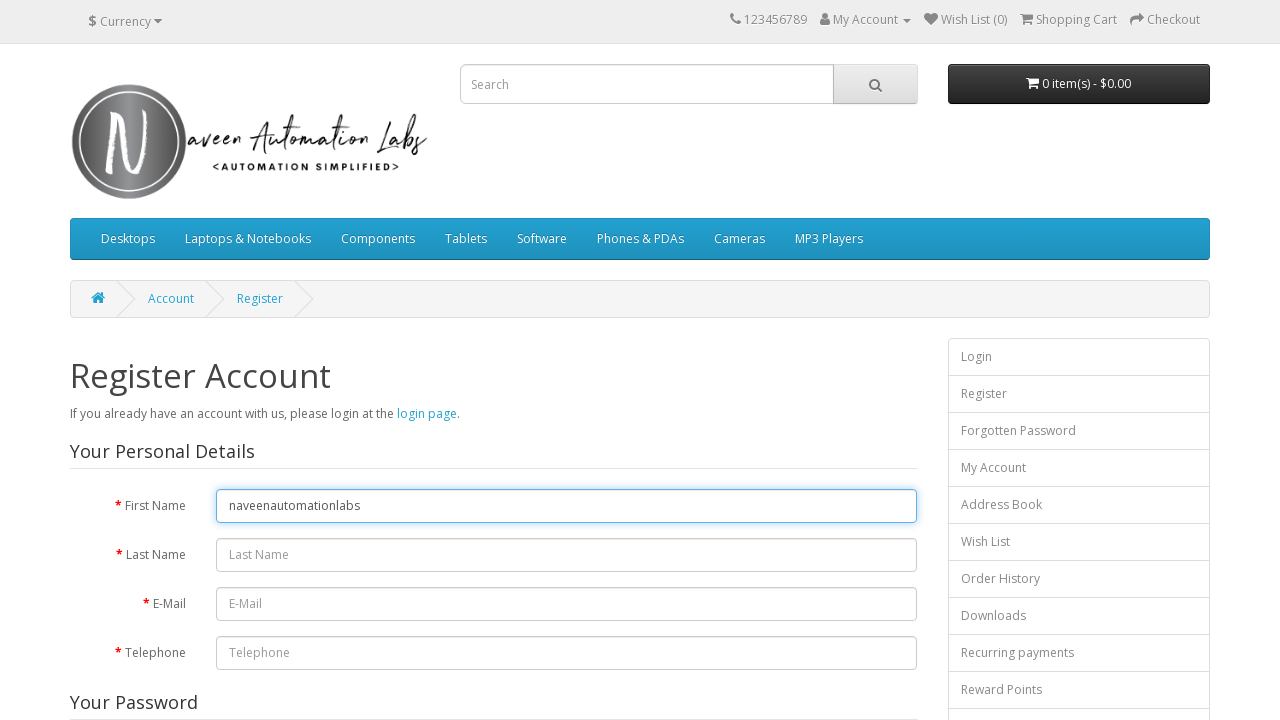